Tests dropdown selection functionality by selecting an option from a dropdown menu using visible text

Starting URL: https://demoqa.com/select-menu

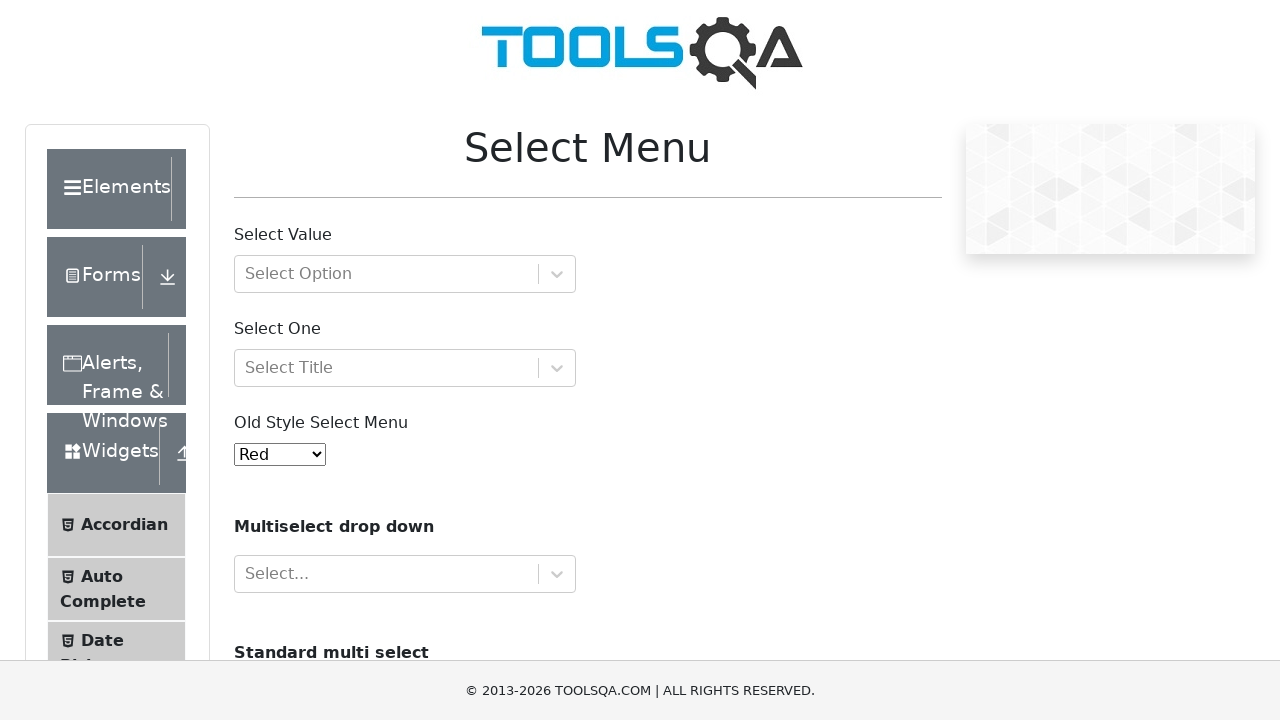

Selected 'White' from the old select menu dropdown by visible text on #oldSelectMenu
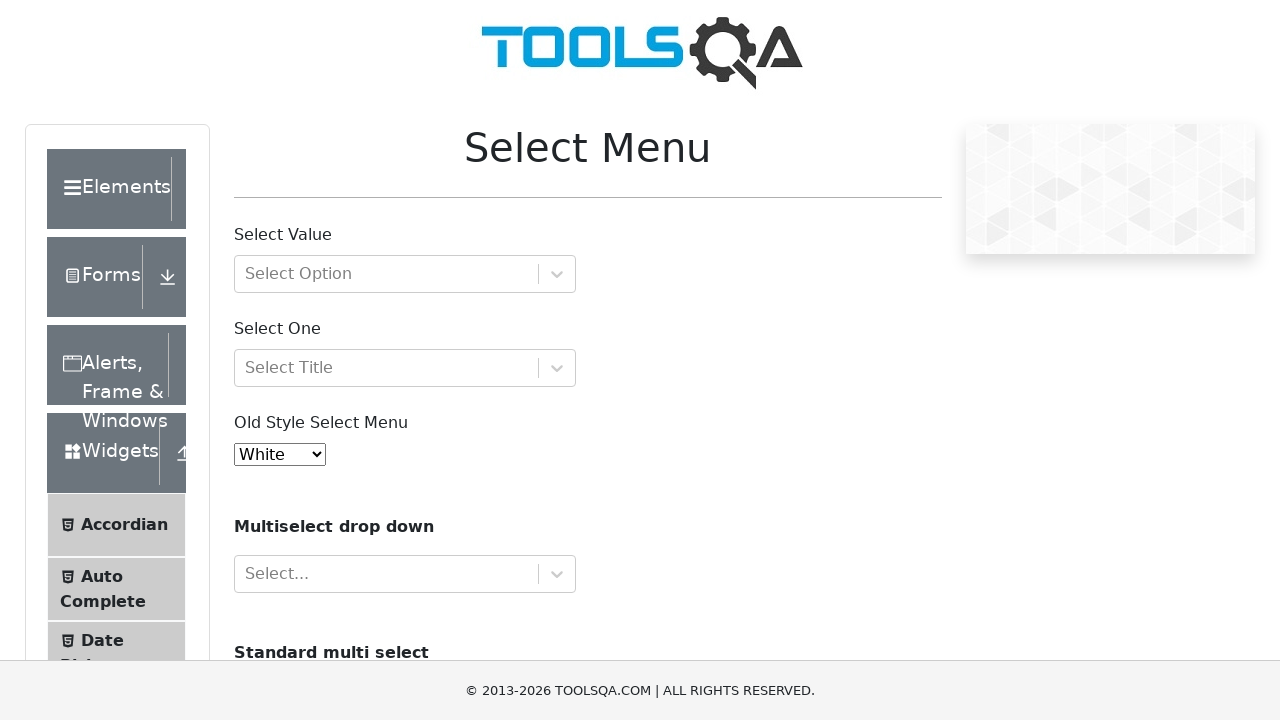

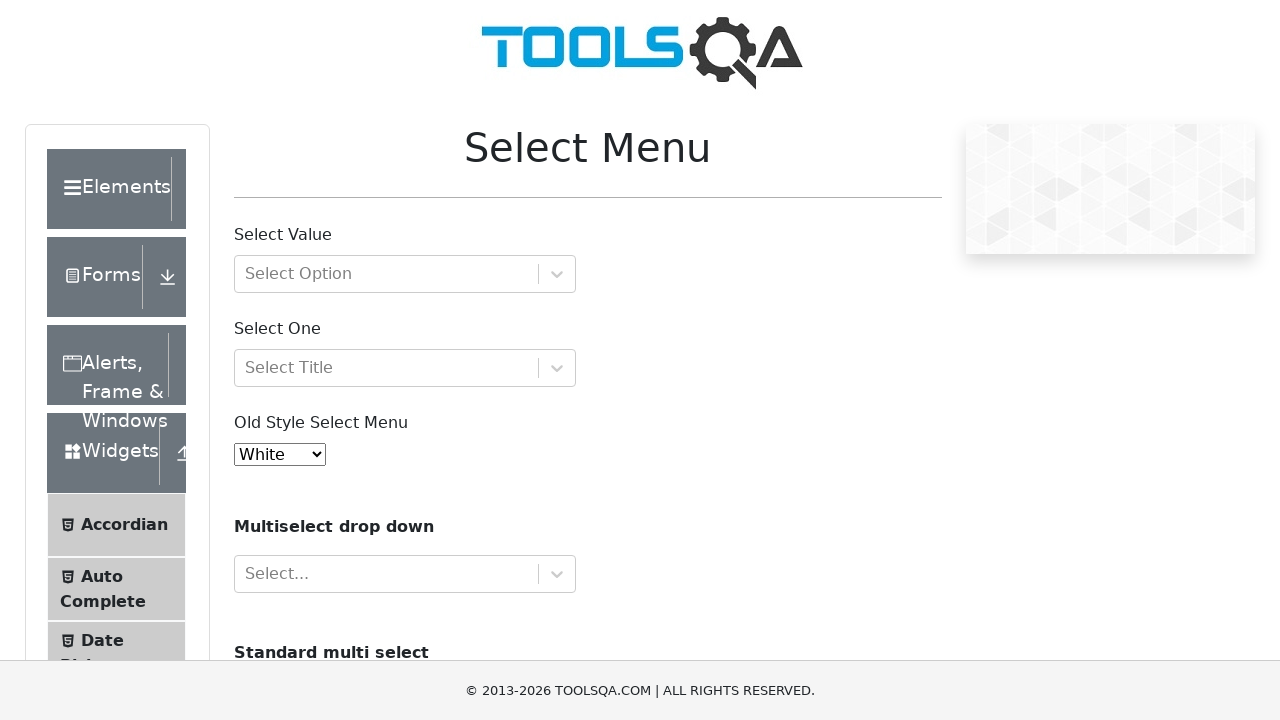